Tests navigation to the checkbox URL by clicking on the Check Box menu item

Starting URL: https://demoqa.com/elements

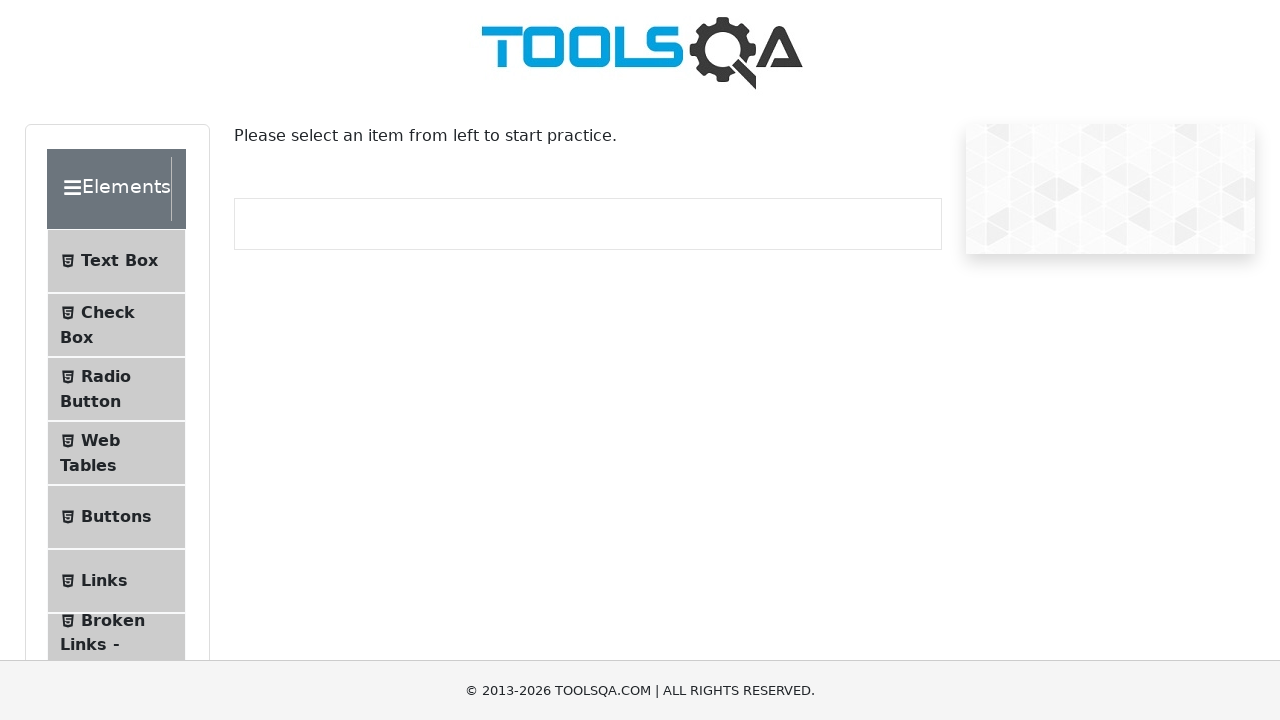

Clicked on Check Box menu item at (116, 325) on #item-1
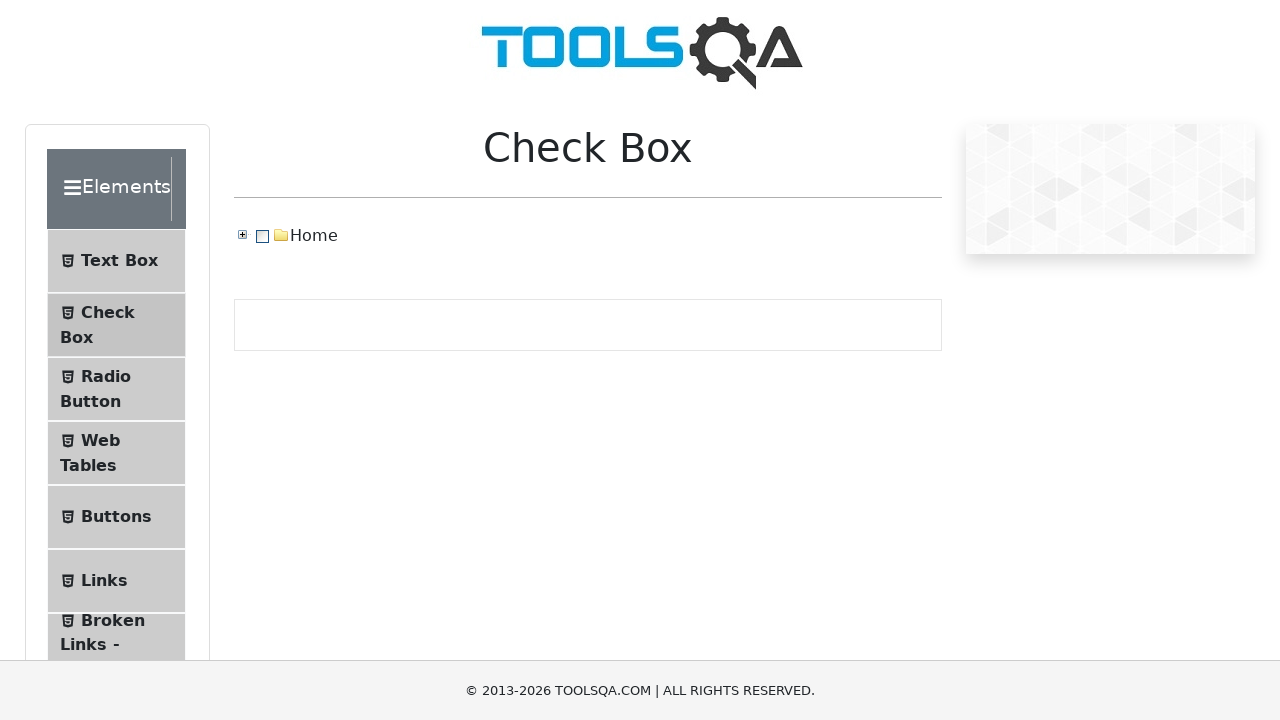

Verified navigation to /checkbox URL
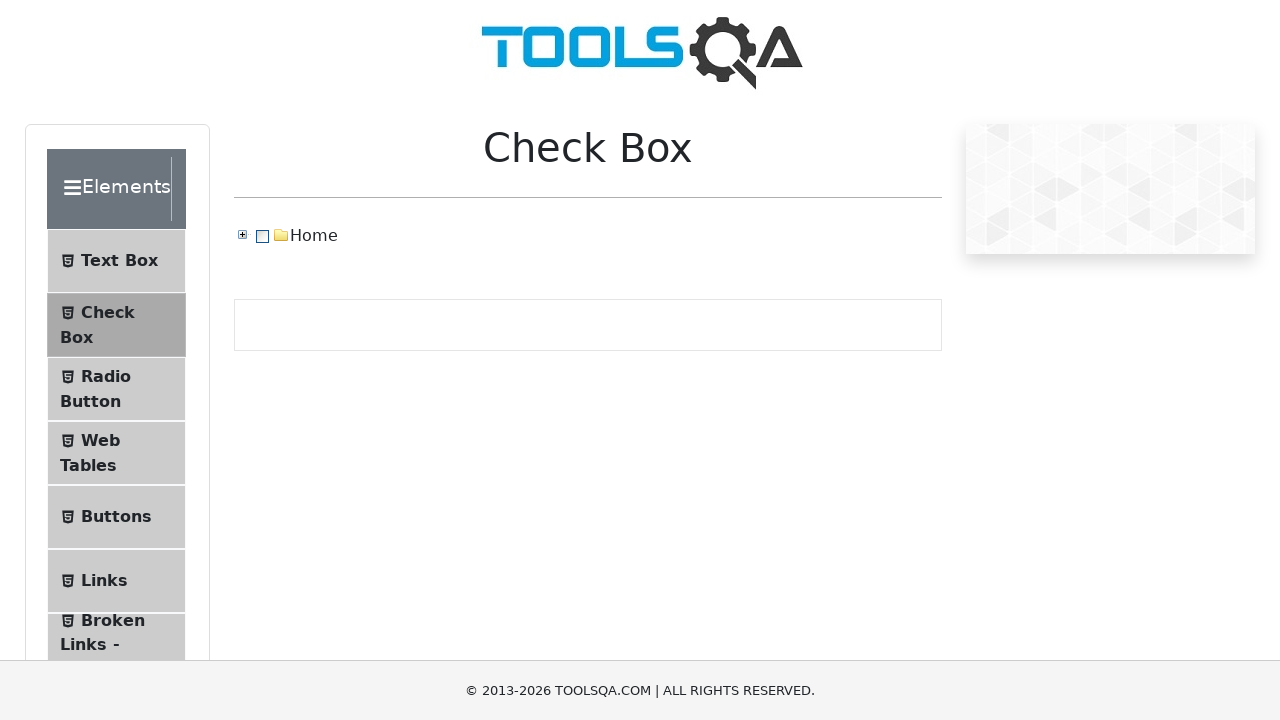

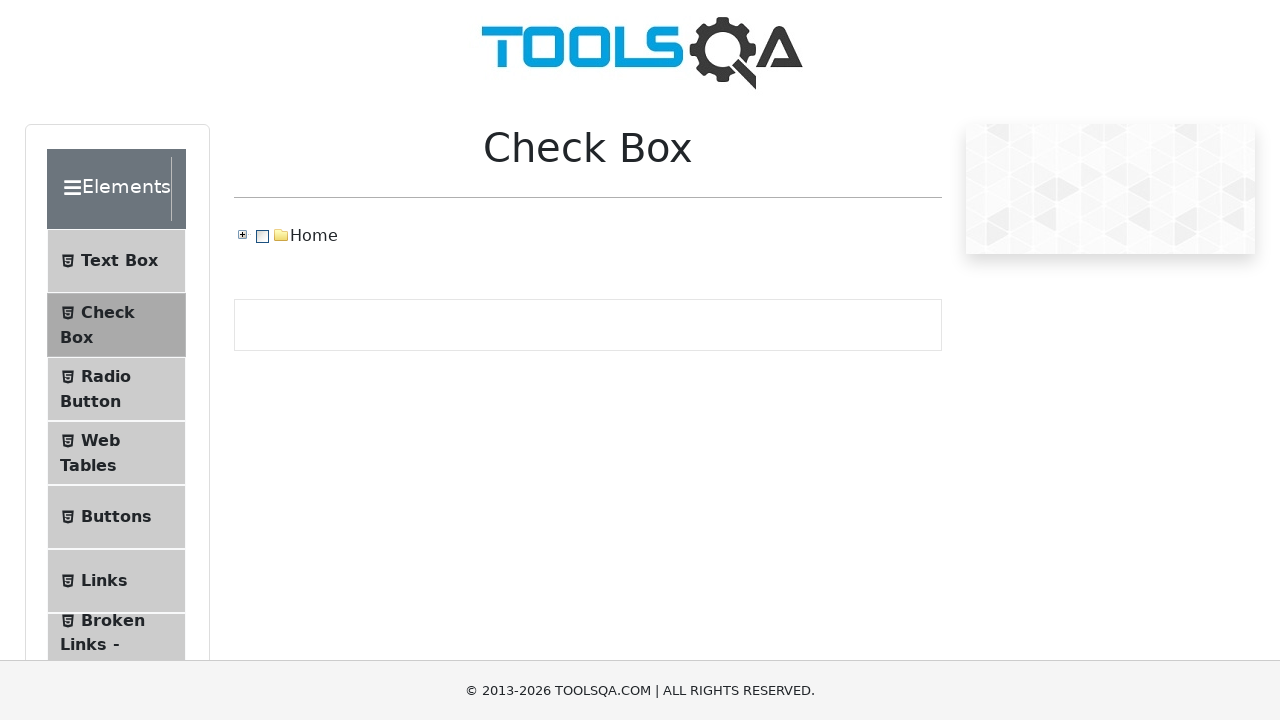